Tests flashcard quiz functionality on StarterEnglish by starting a quiz, selecting a category, and clicking through flashcards for multiple rounds.

Starting URL: https://starterenglish.com/

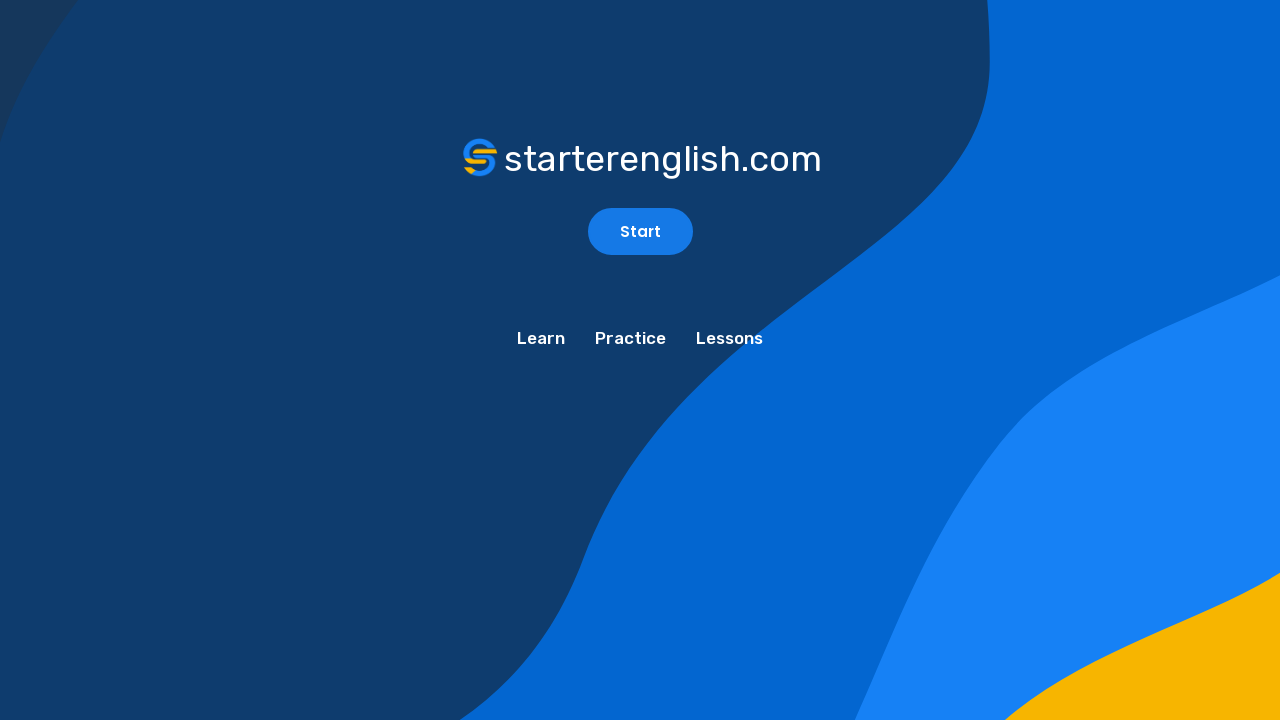

Clicked start flashcard button at (640, 232) on #ll-tools-start-flashcard
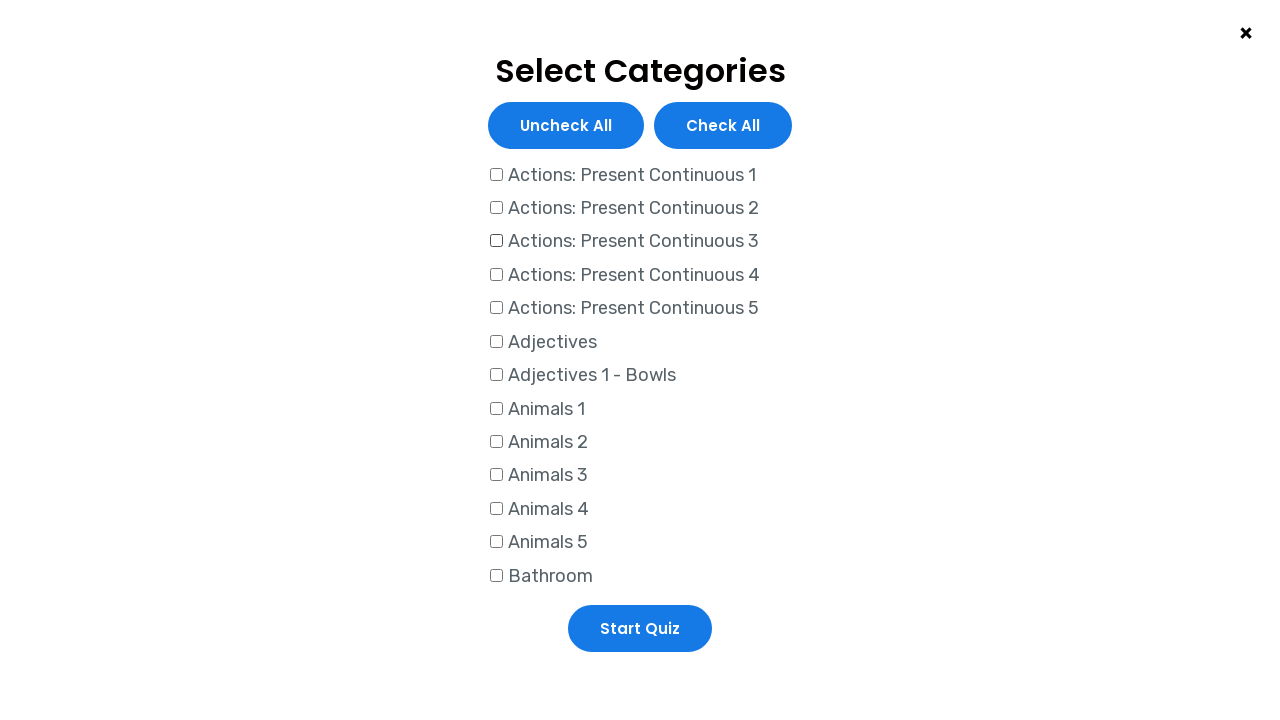

Located category checkboxes
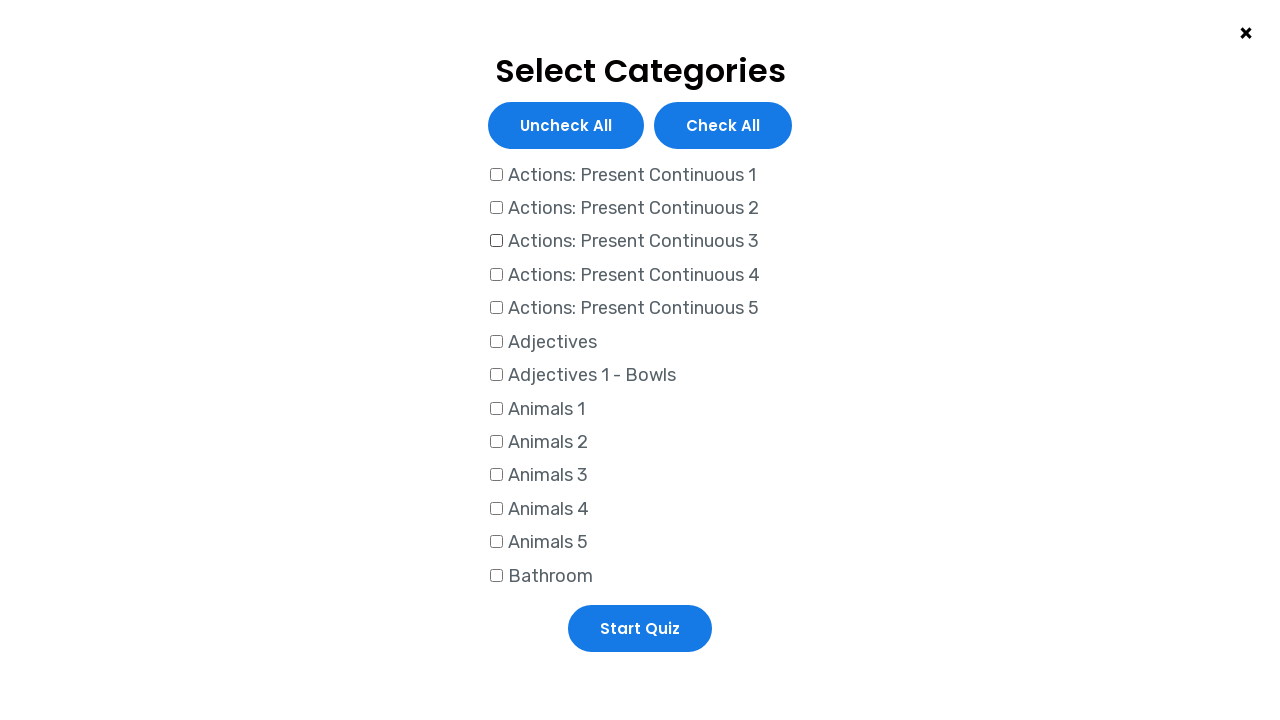

Found 69 category checkboxes
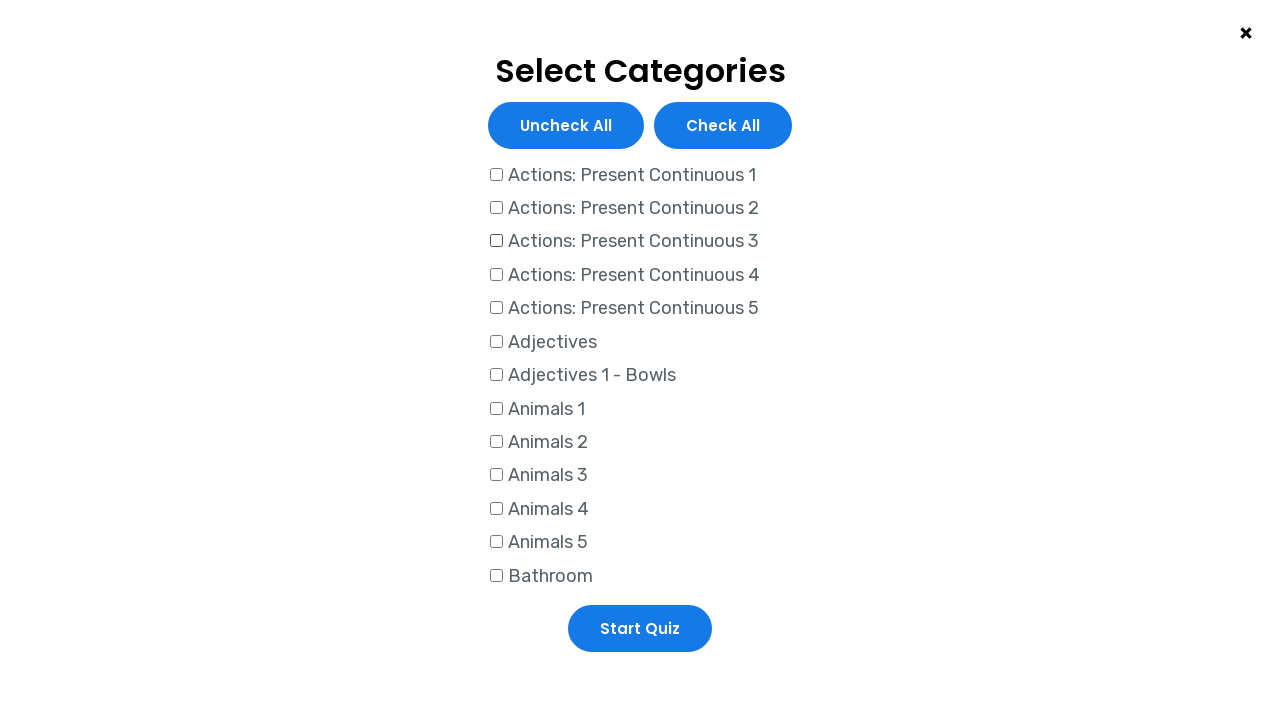

Selected second category checkbox at (496, 208) on #ll-tools-category-checkboxes input[type='checkbox'] >> nth=1
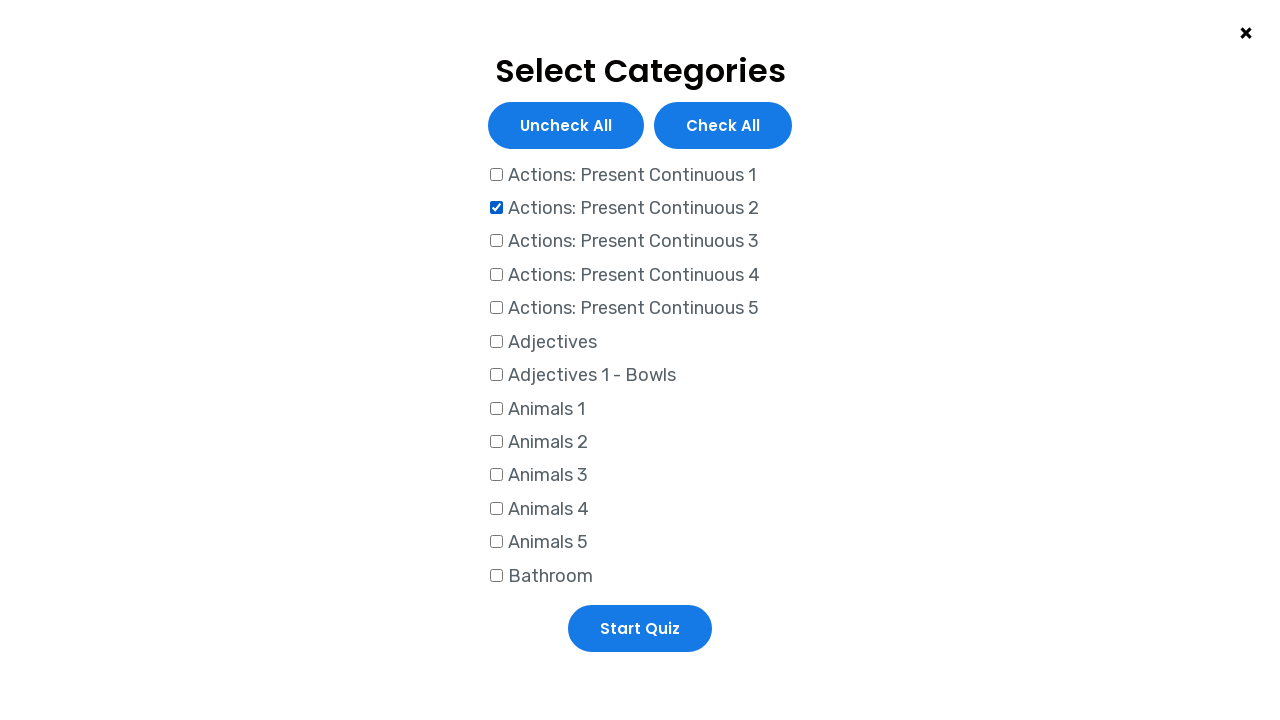

Clicked start quiz button at (640, 628) on #ll-tools-start-selected-quiz
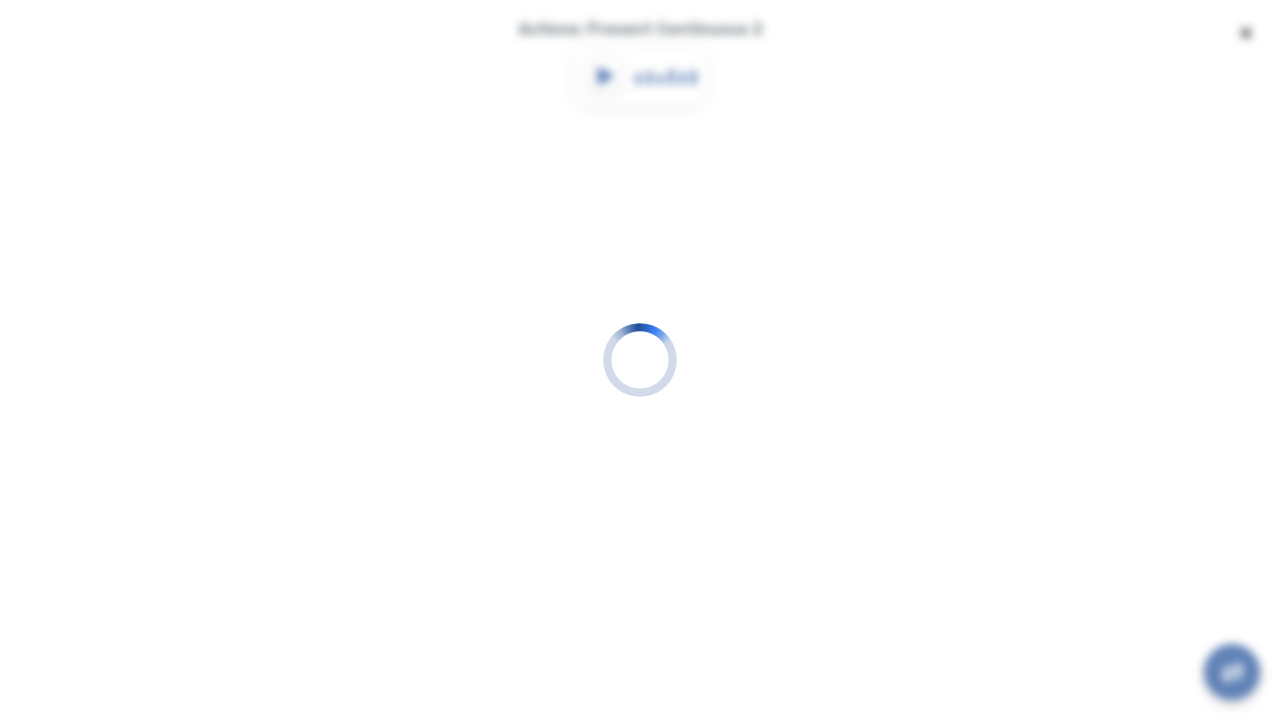

Flashcard container appeared for round 1
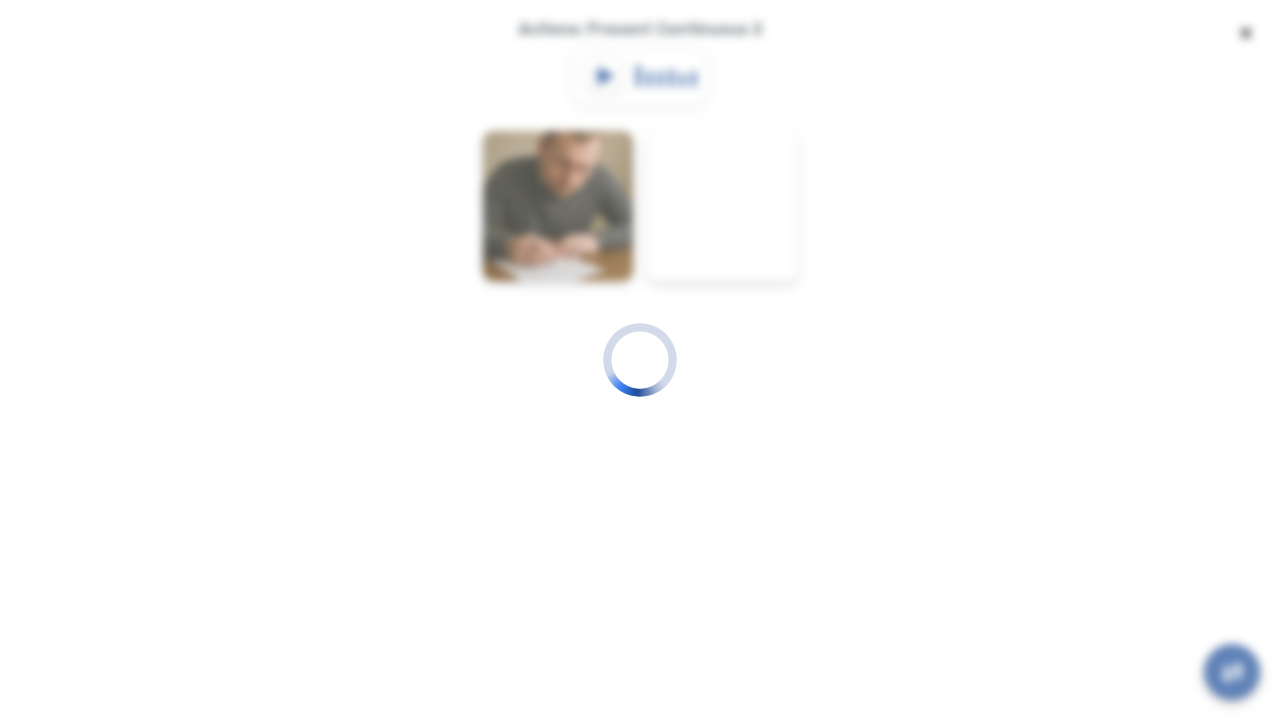

Waited for pointer events and audio in round 1
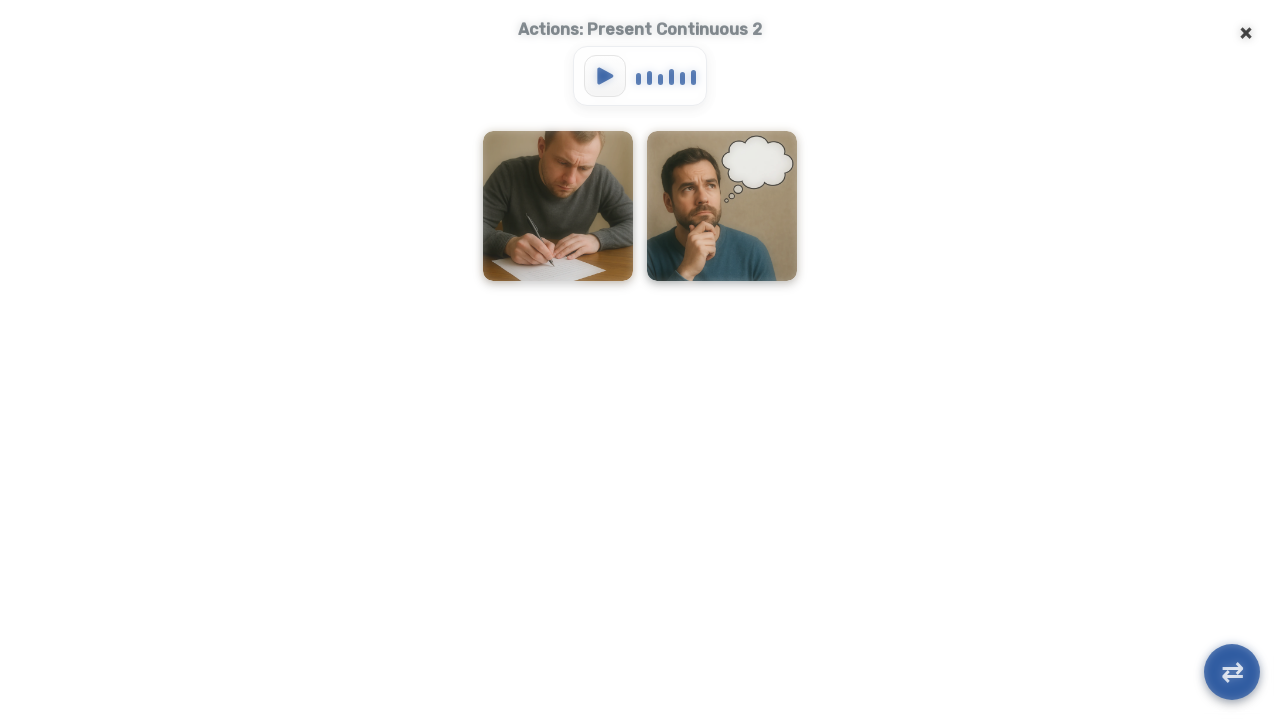

Clicked flashcard 1 in round 1, attempt 1 at (558, 206) on .flashcard-container:visible >> nth=0
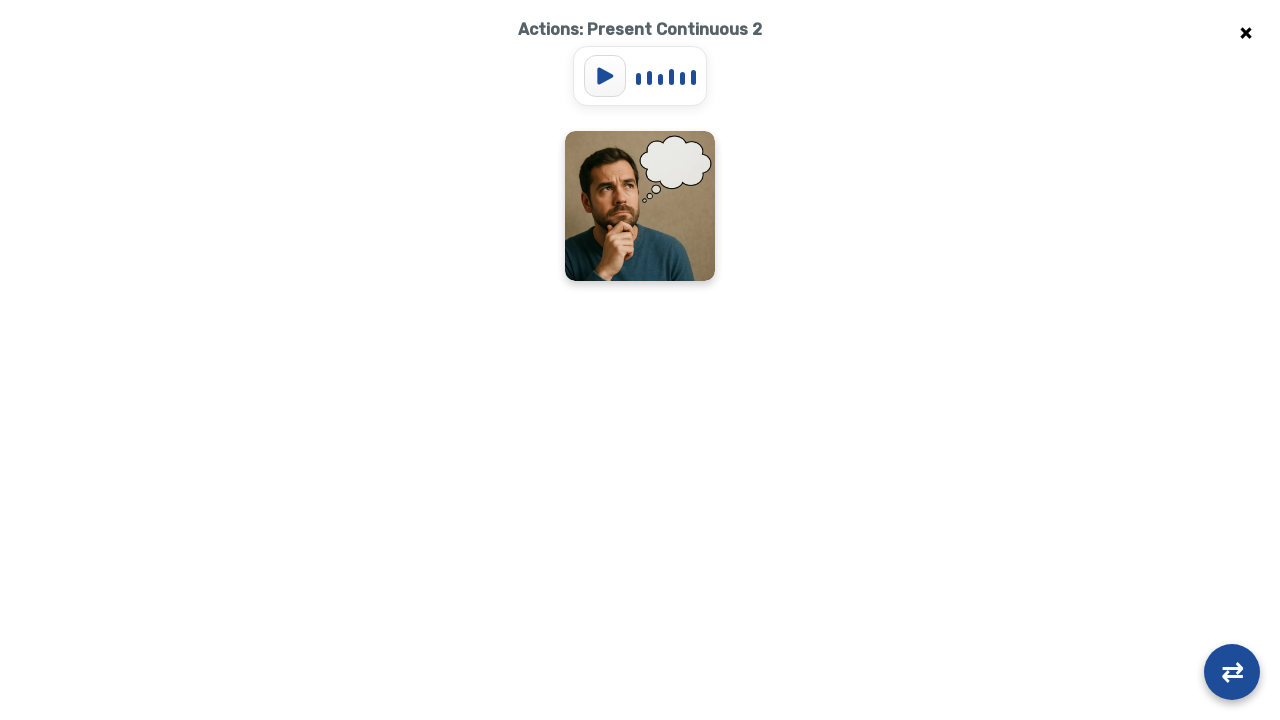

Round 1 completed - fewer than 2 cards visible
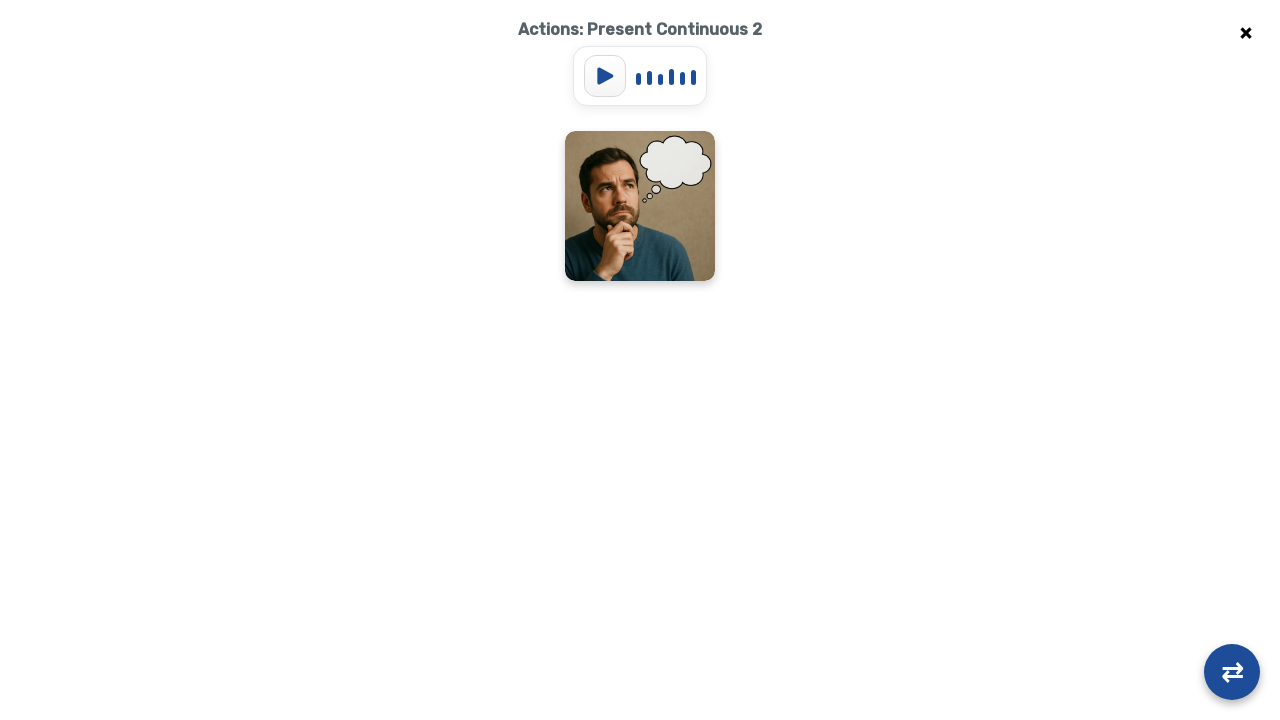

Flashcard container appeared for round 2
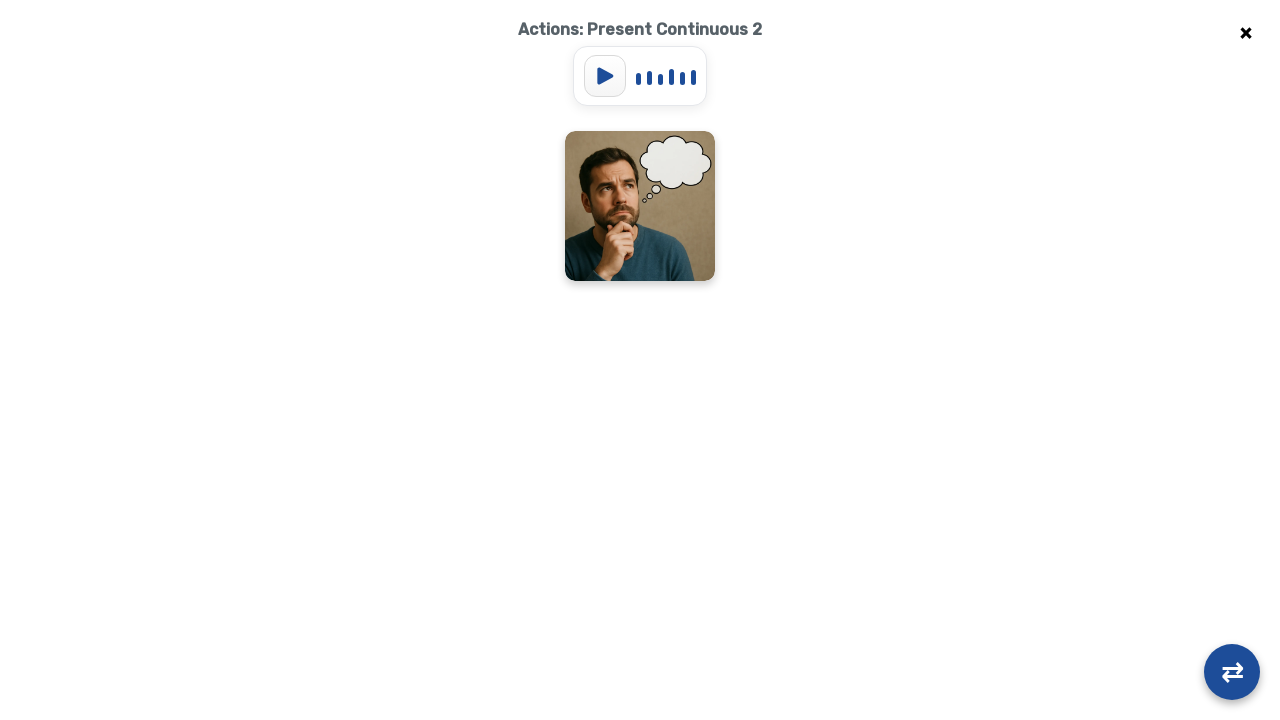

Waited for pointer events and audio in round 2
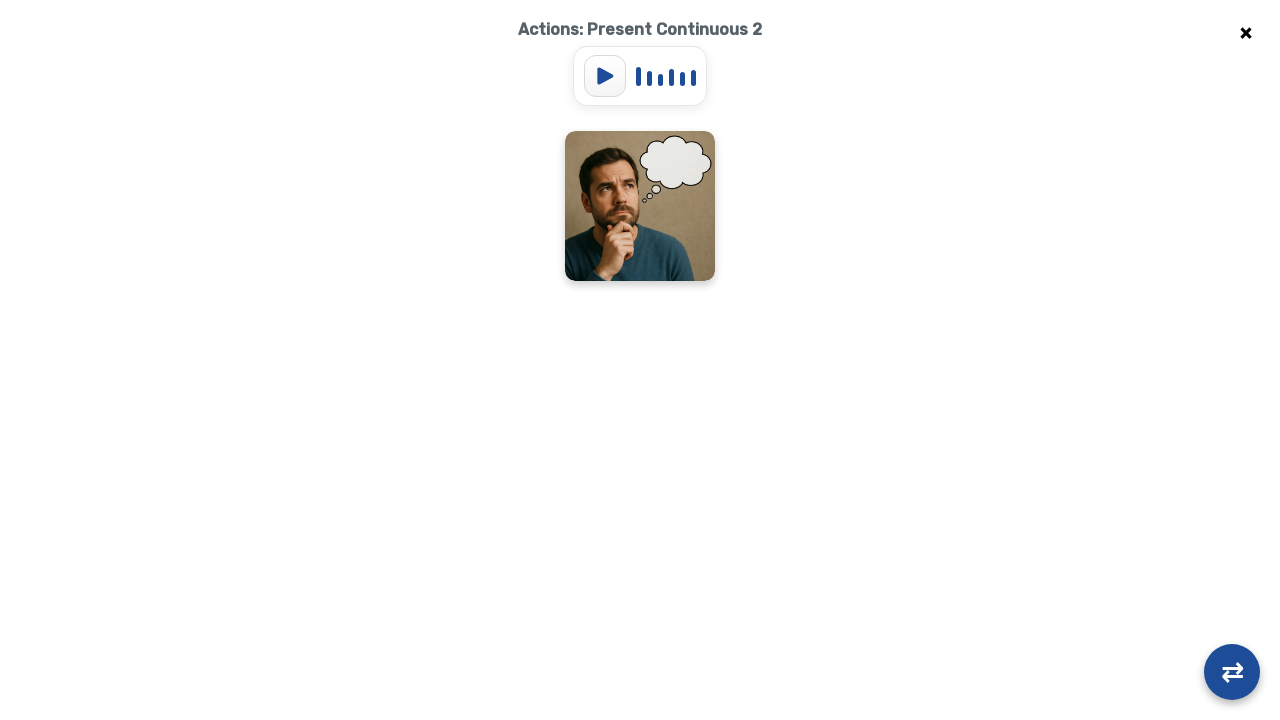

Round 2 completed - fewer than 2 cards visible
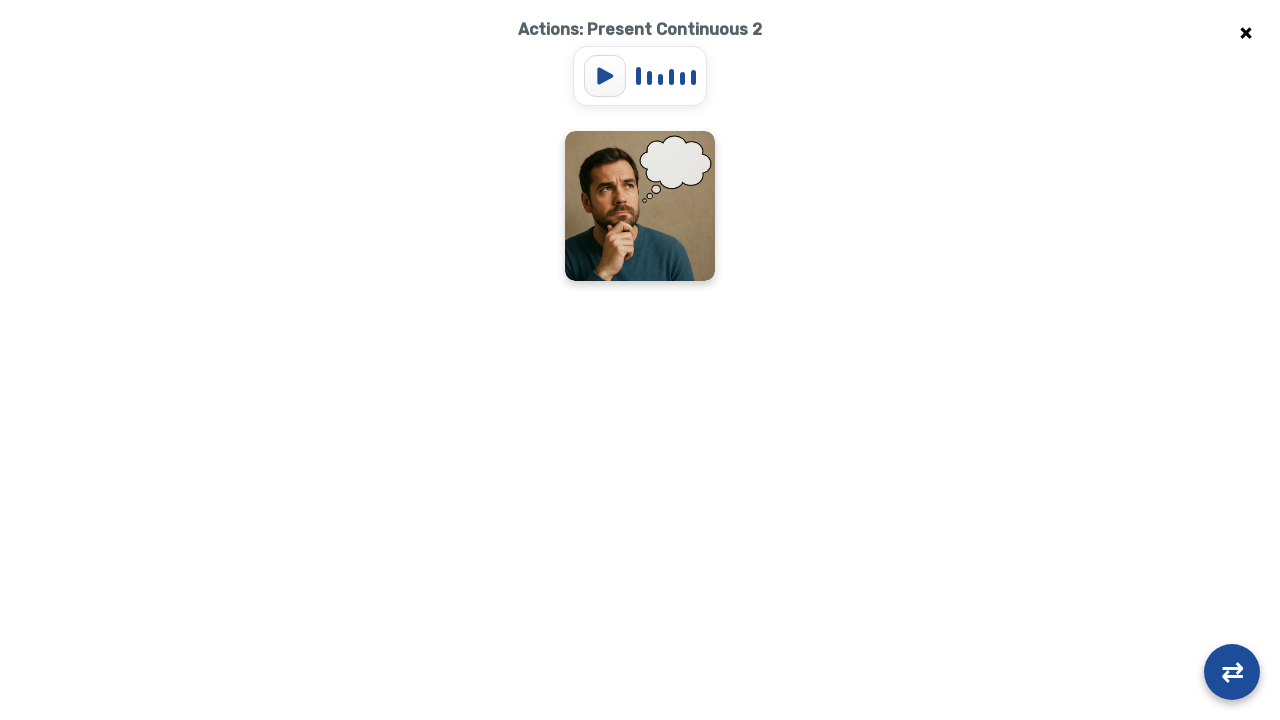

Flashcard container appeared for round 3
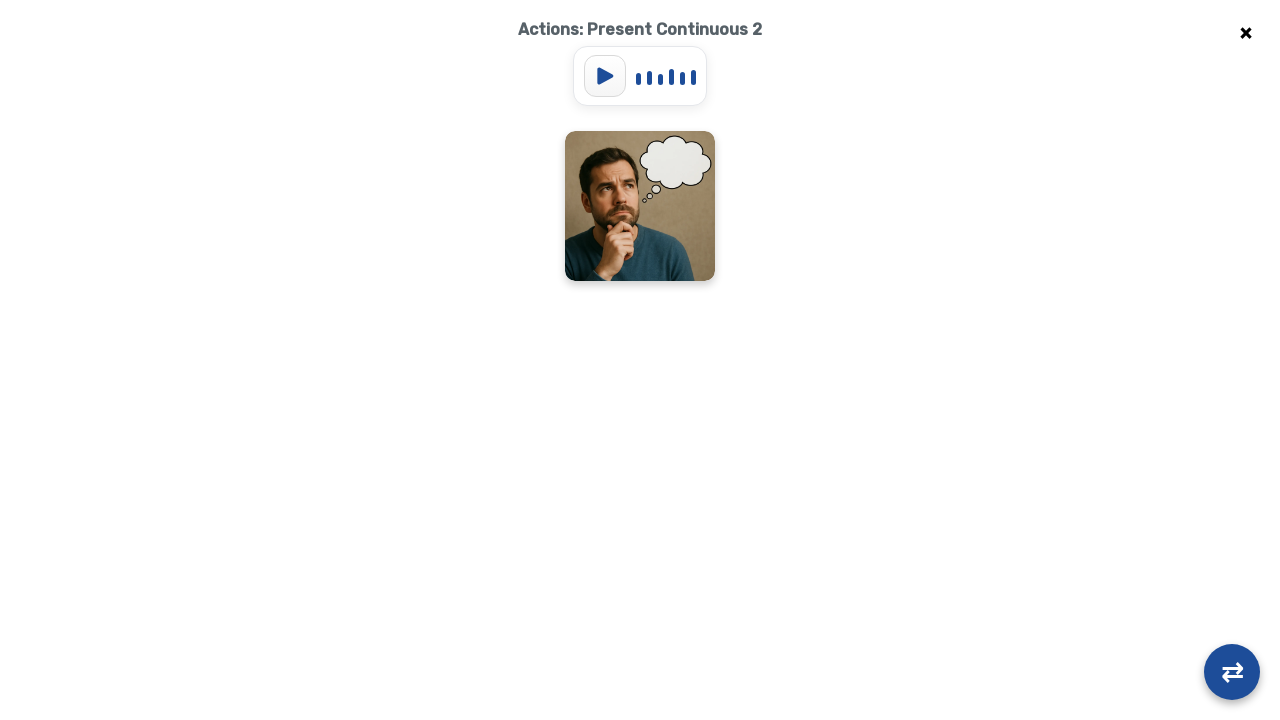

Waited for pointer events and audio in round 3
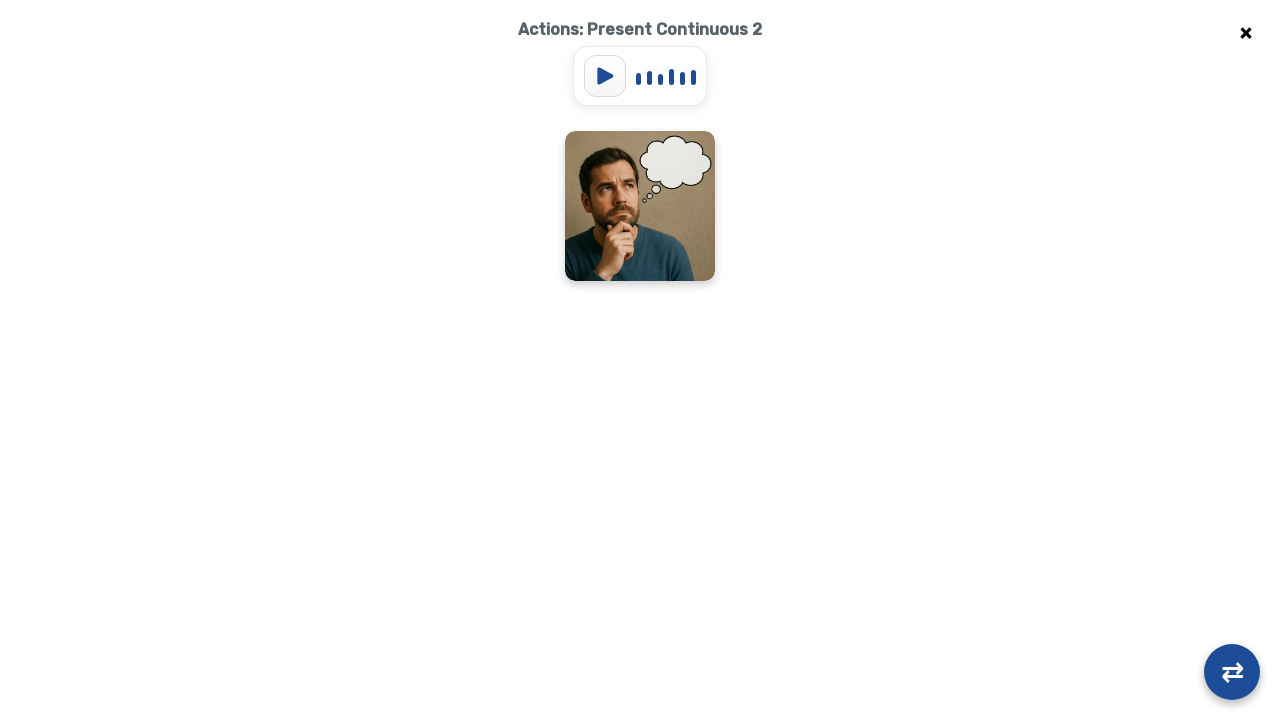

Round 3 completed - fewer than 2 cards visible
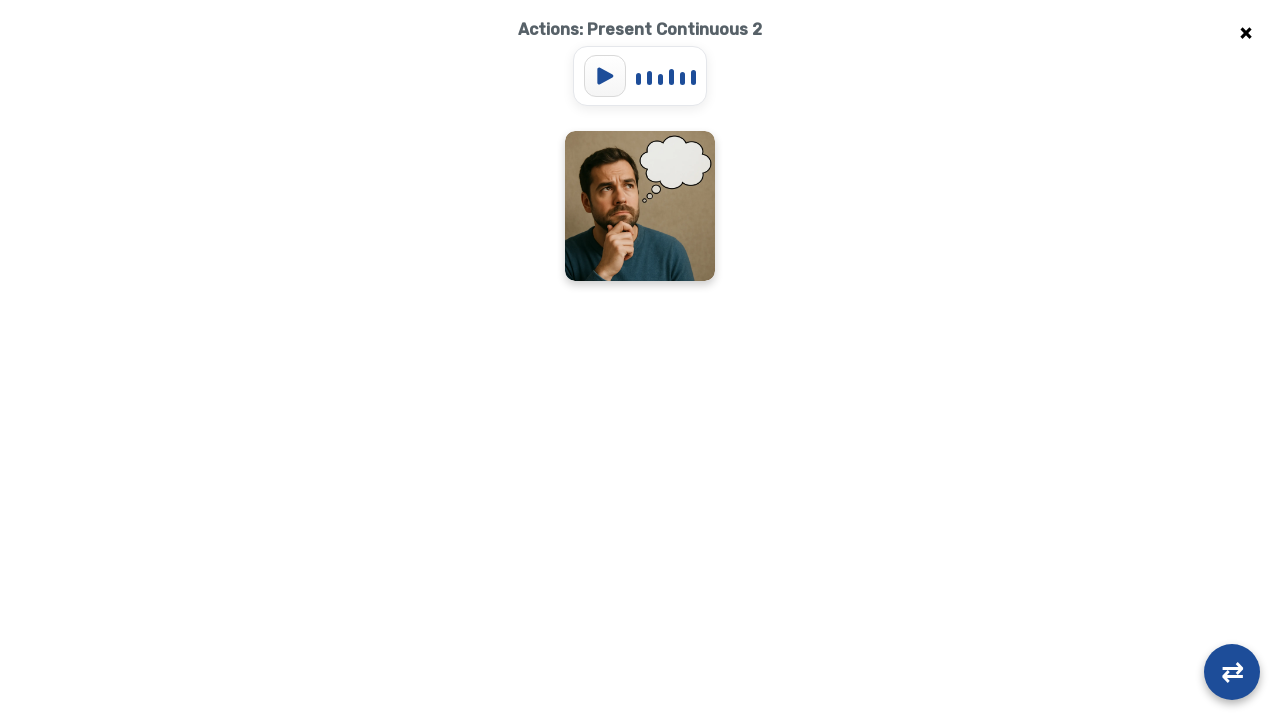

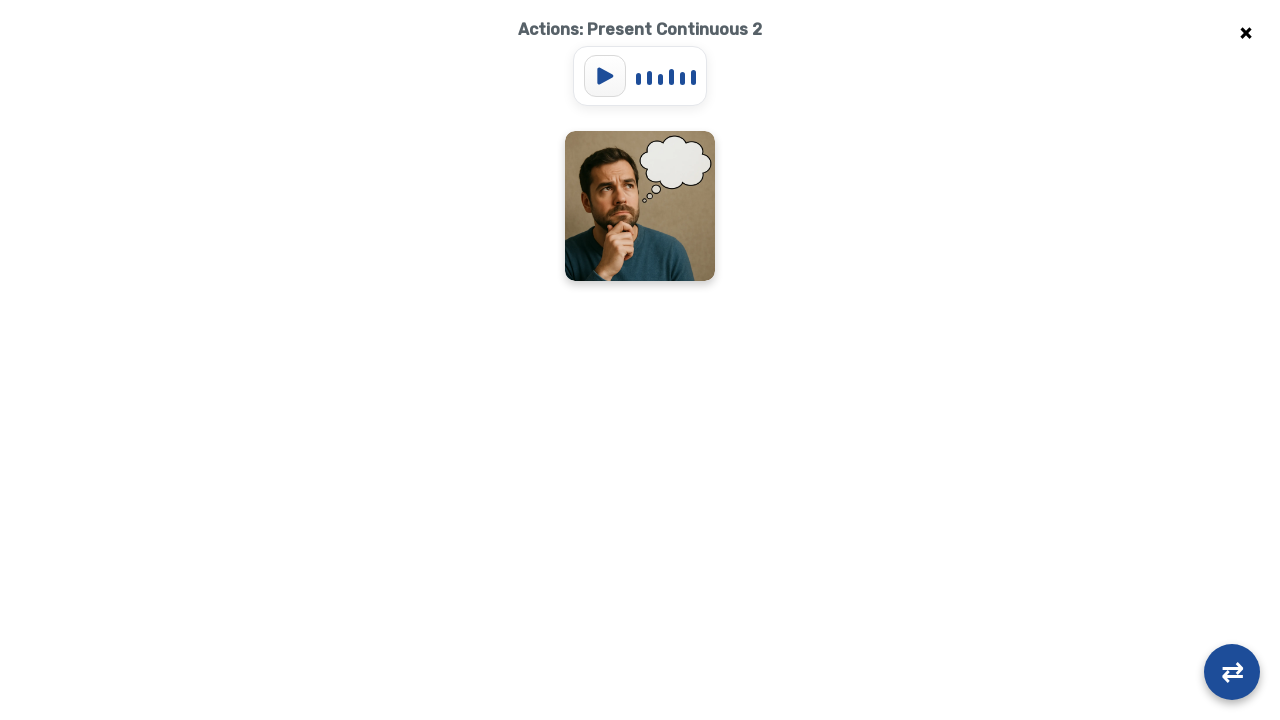